Tests the text box form by filling in name, email, current address, and permanent address fields, then submitting the form.

Starting URL: https://demoqa.com/elements

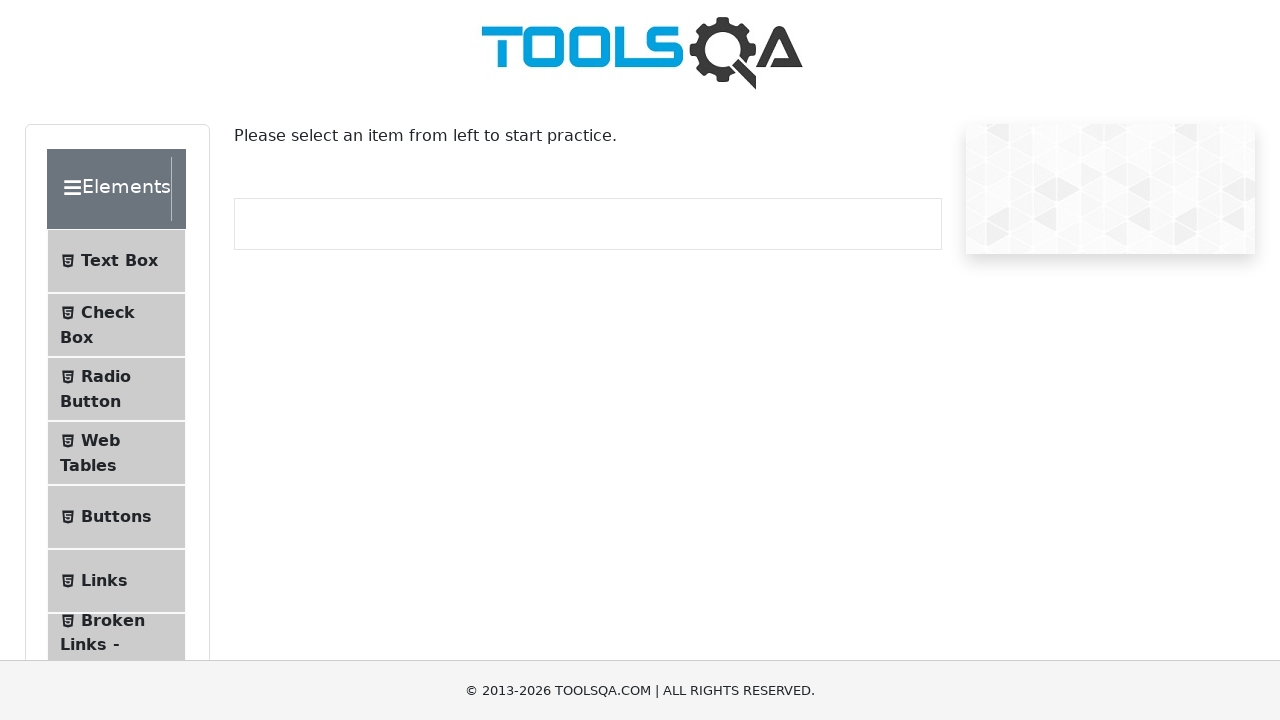

Clicked on Text Box menu item at (116, 261) on #item-0
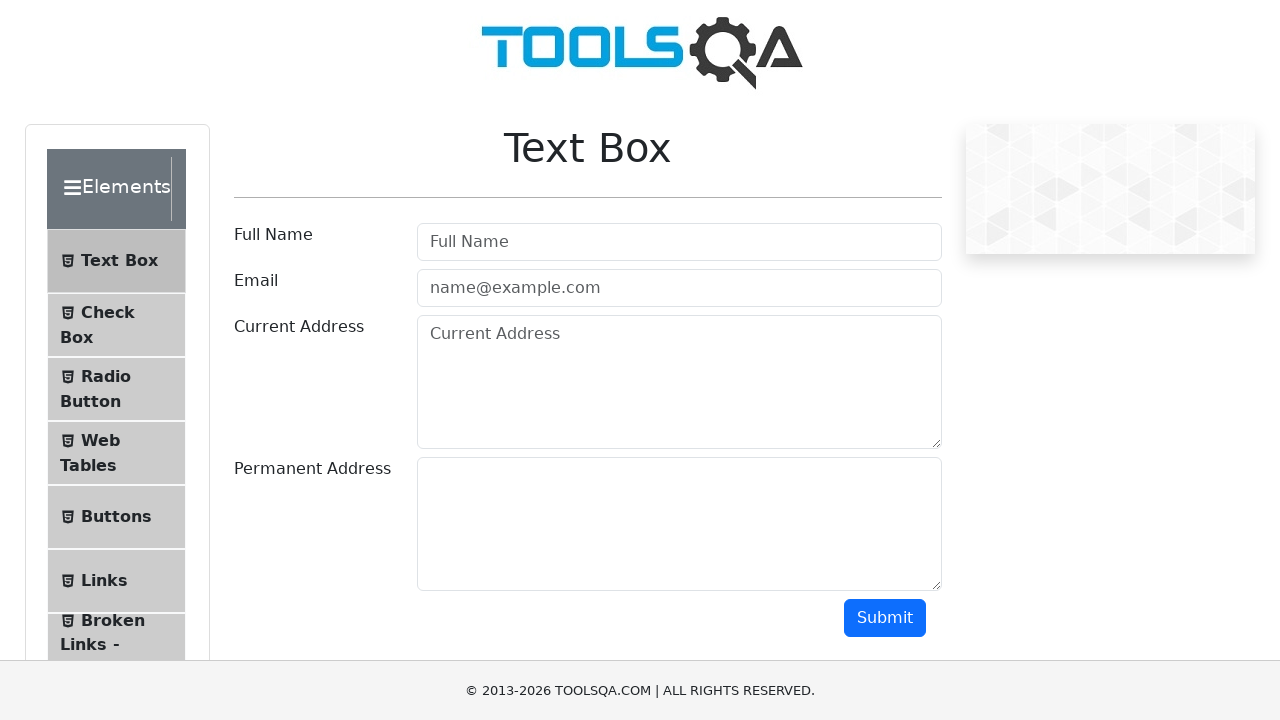

Filled in name field with 'John Smith' on #userName
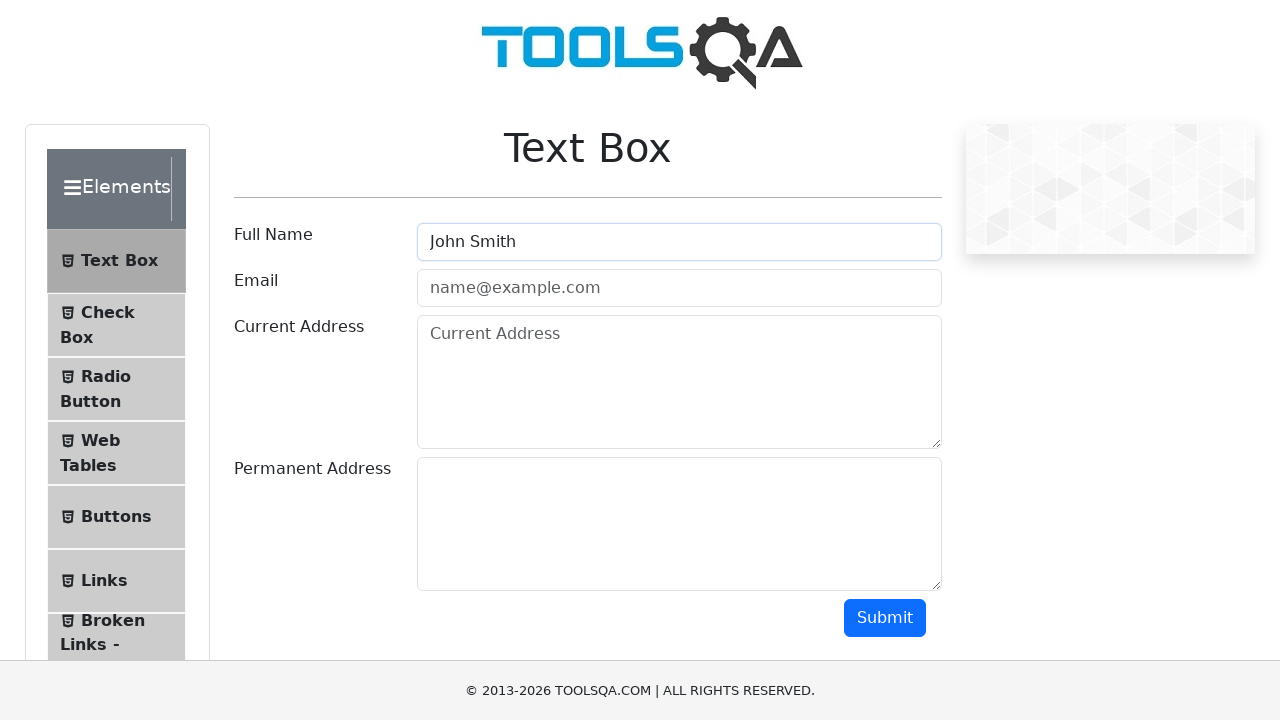

Filled in email field with 'john.smith@example.com' on #userEmail
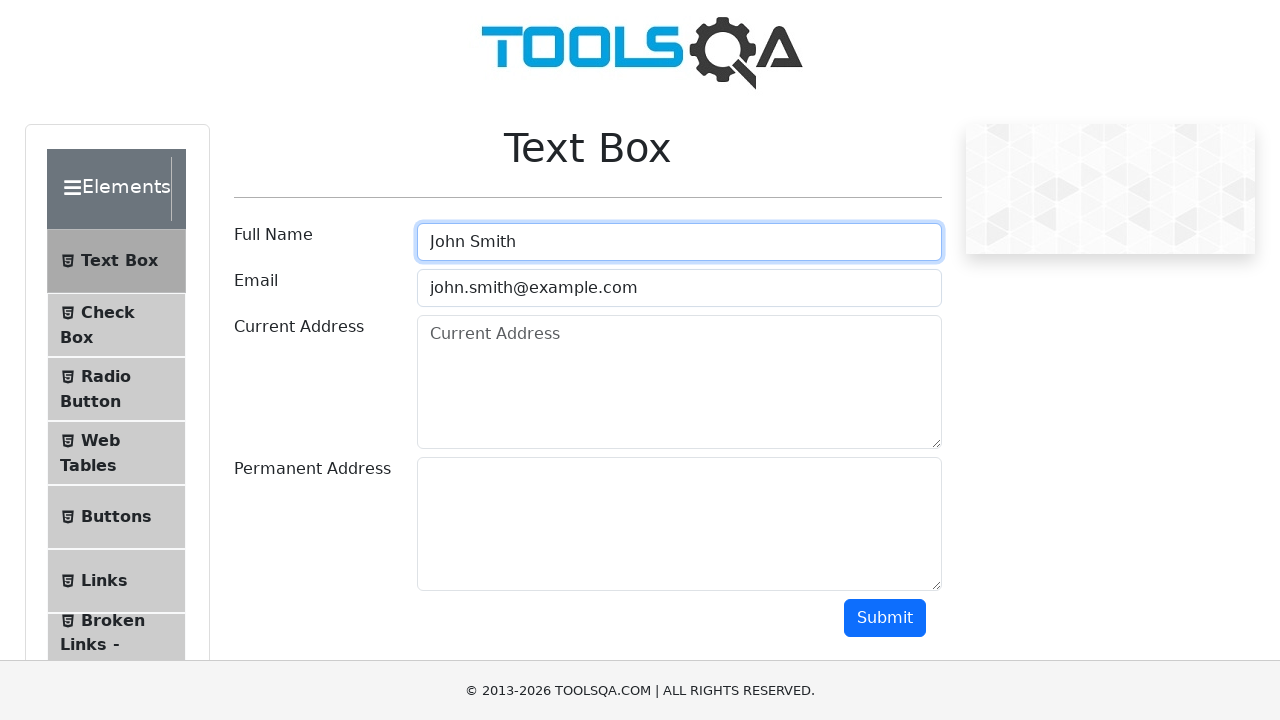

Filled in current address field with '123 Main Street, New York, NY' on #currentAddress
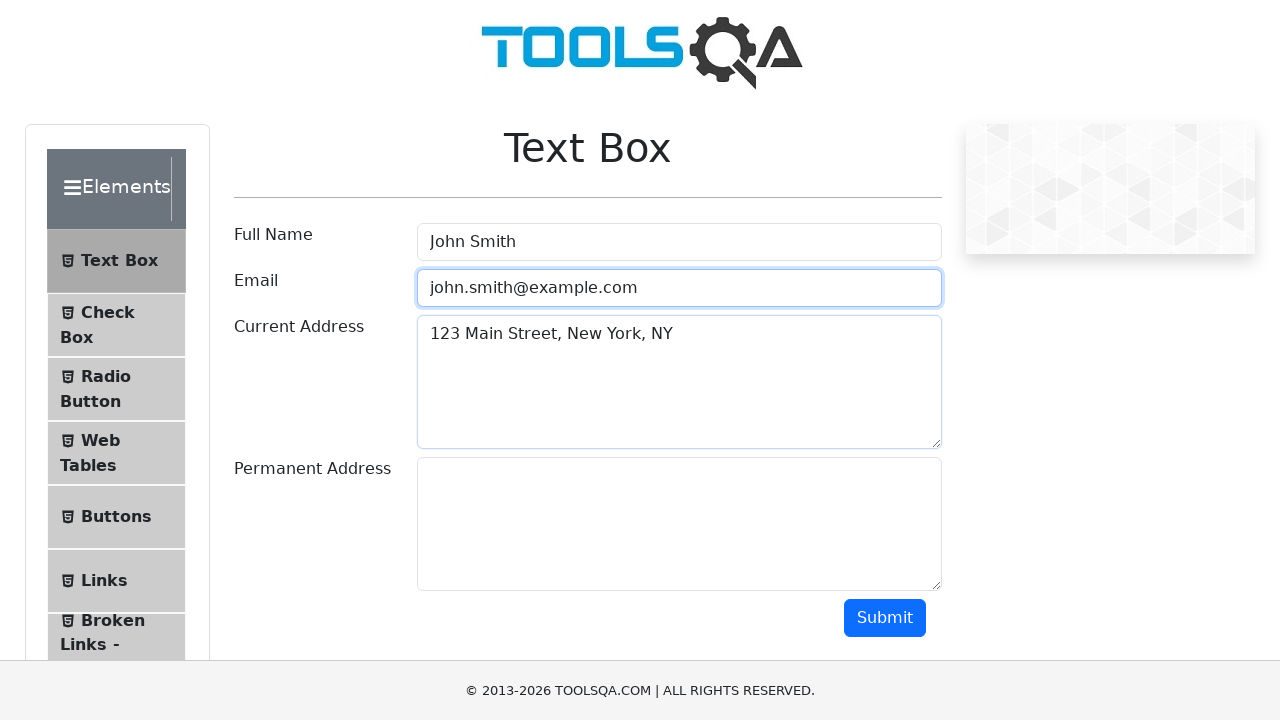

Filled in permanent address field with '456 Oak Avenue, Los Angeles, CA' on #permanentAddress
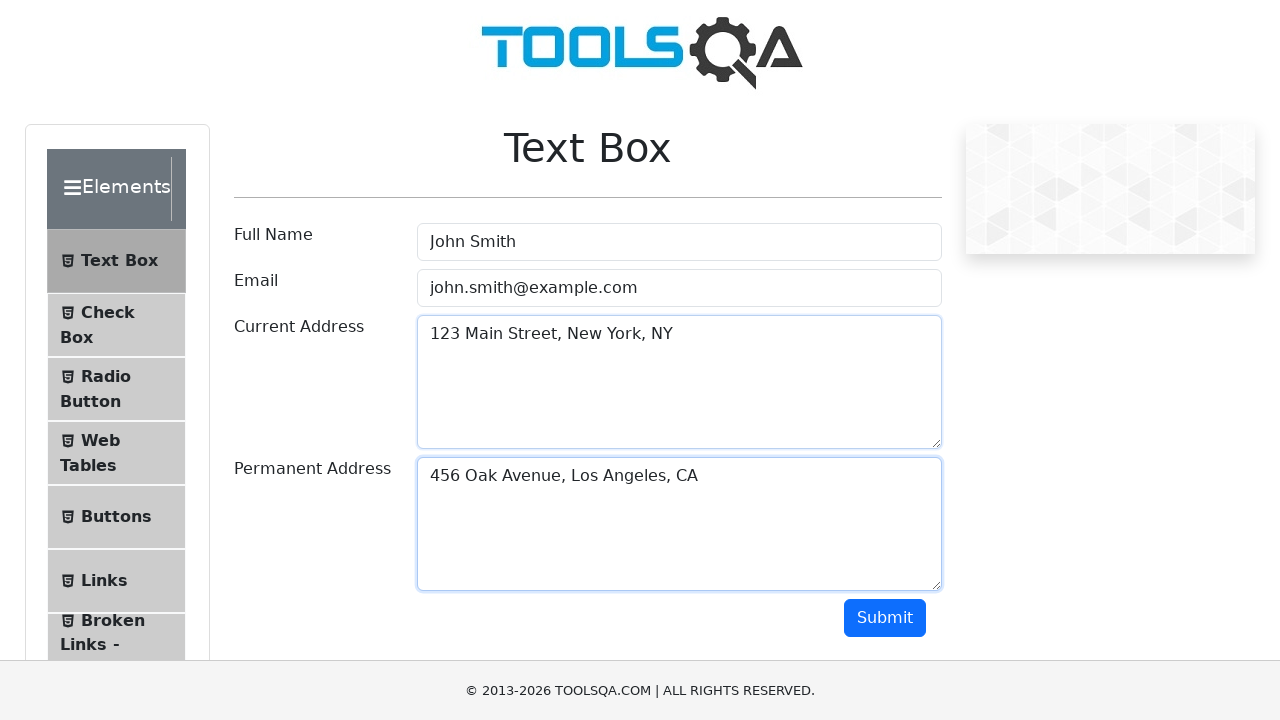

Clicked submit button to submit the form at (885, 618) on #submit
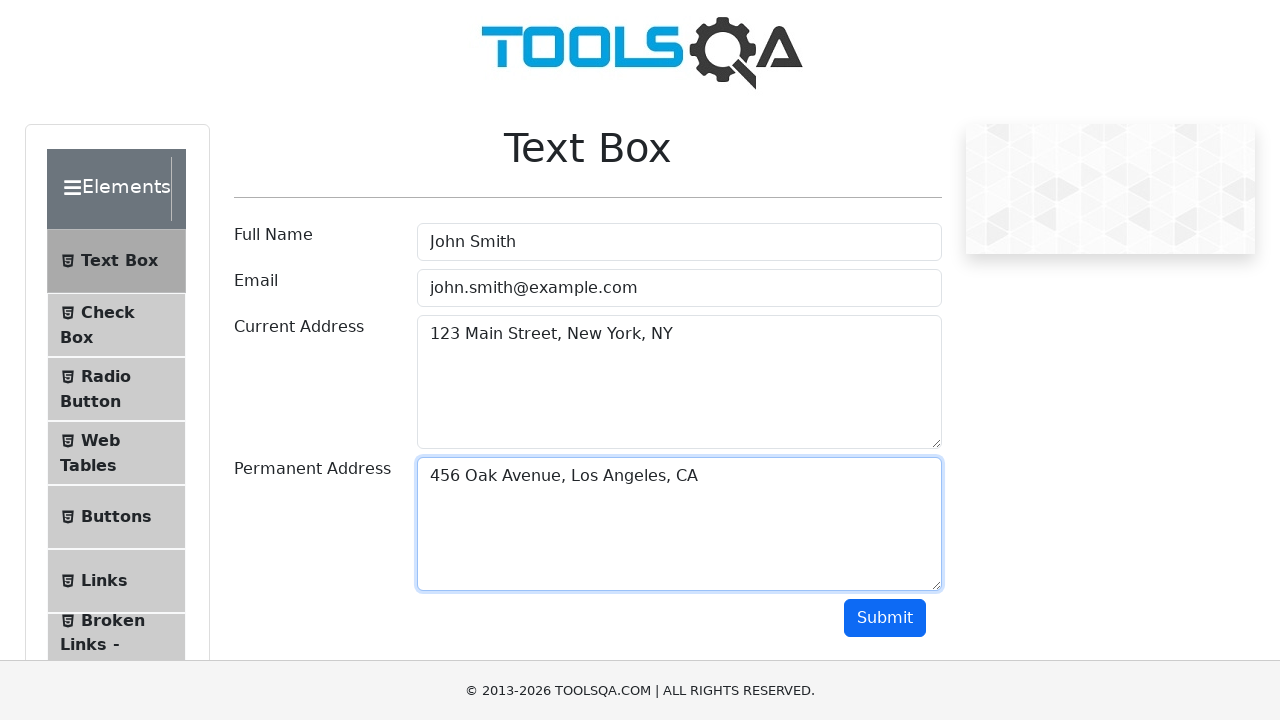

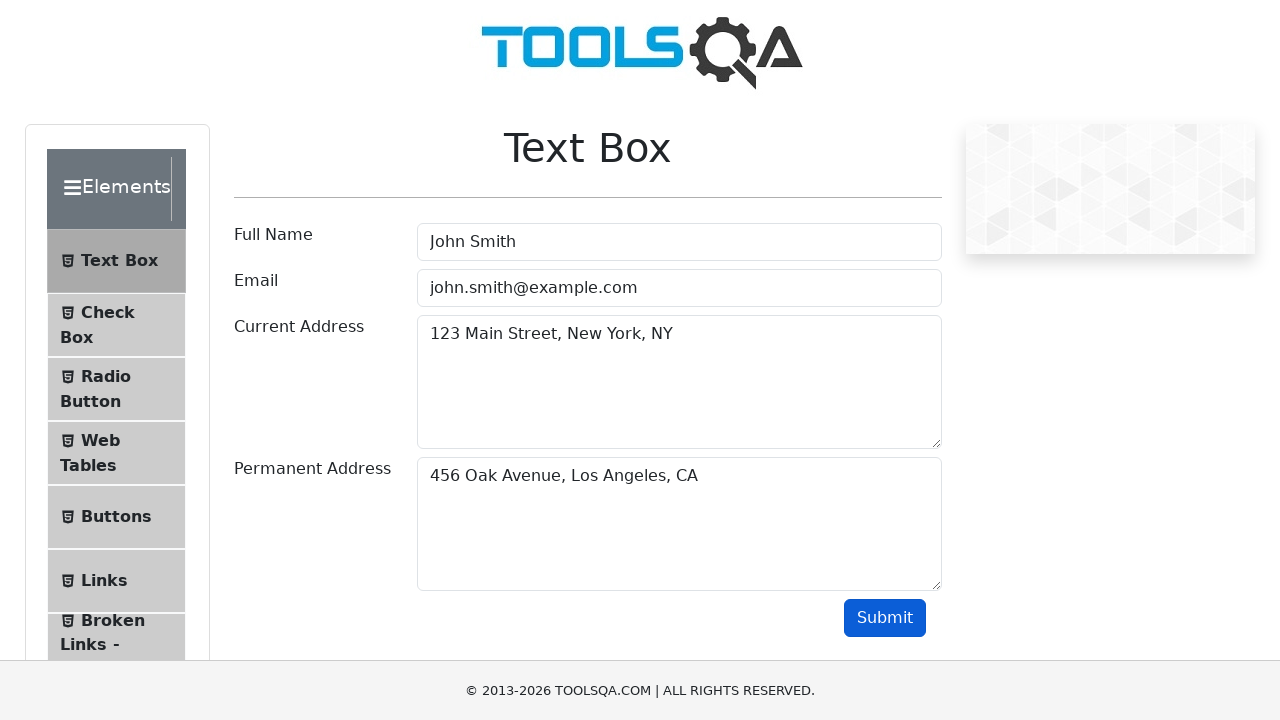